Tests a practice form by filling all fields including personal information, date of birth, subjects, hobbies, file upload, and address, then verifies the submission modal displays the correct data.

Starting URL: https://demoqa.com/automation-practice-form

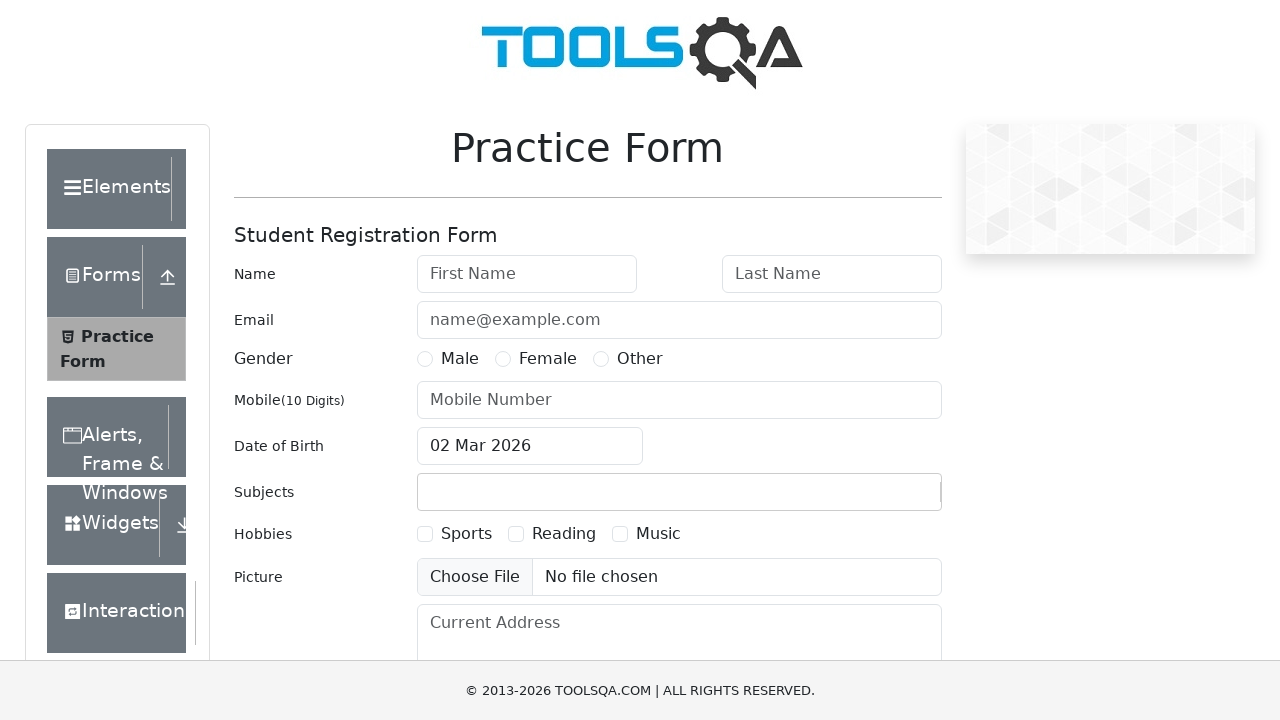

Removed ad banners and footer elements
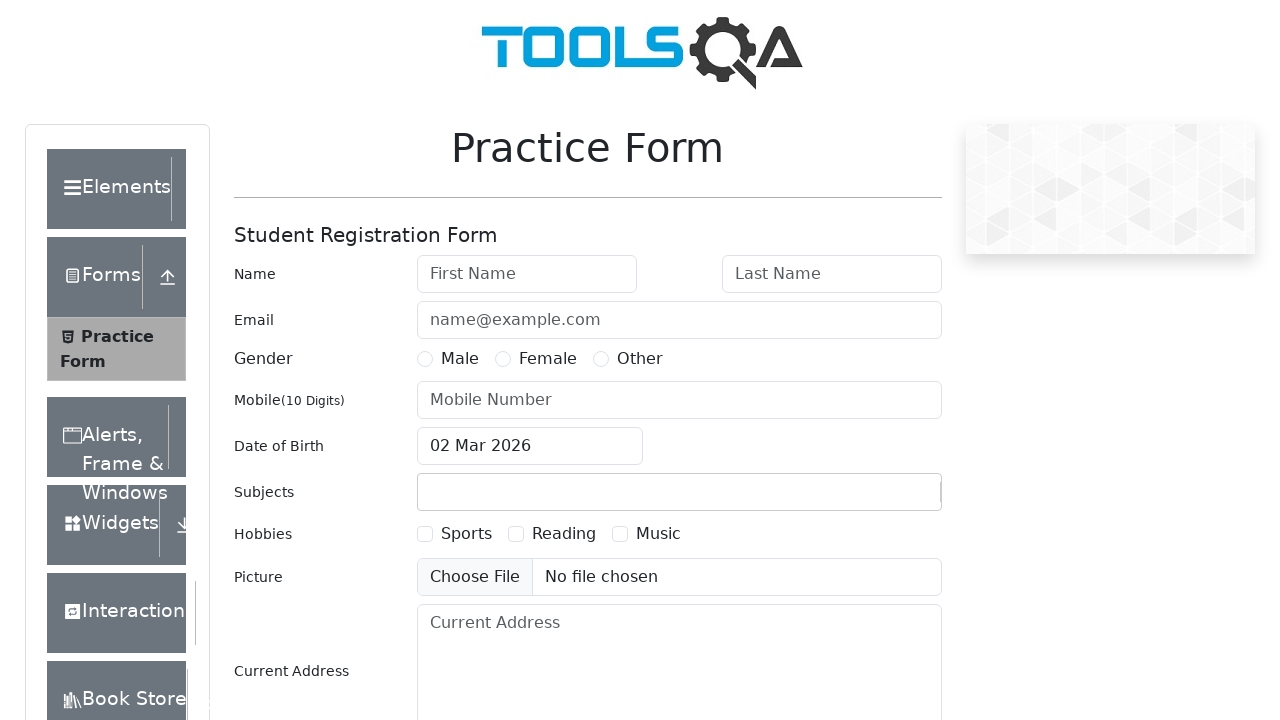

Filled first name field with 'John' on #firstName
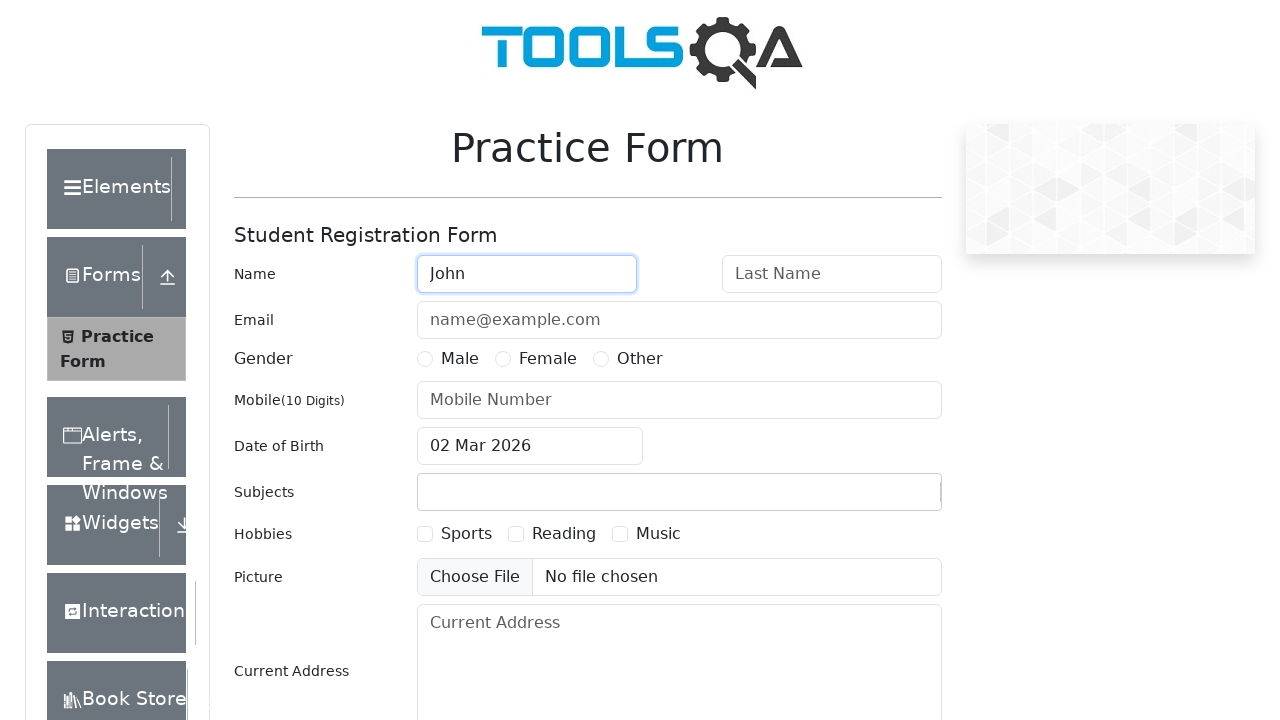

Filled last name field with 'Doe' on #lastName
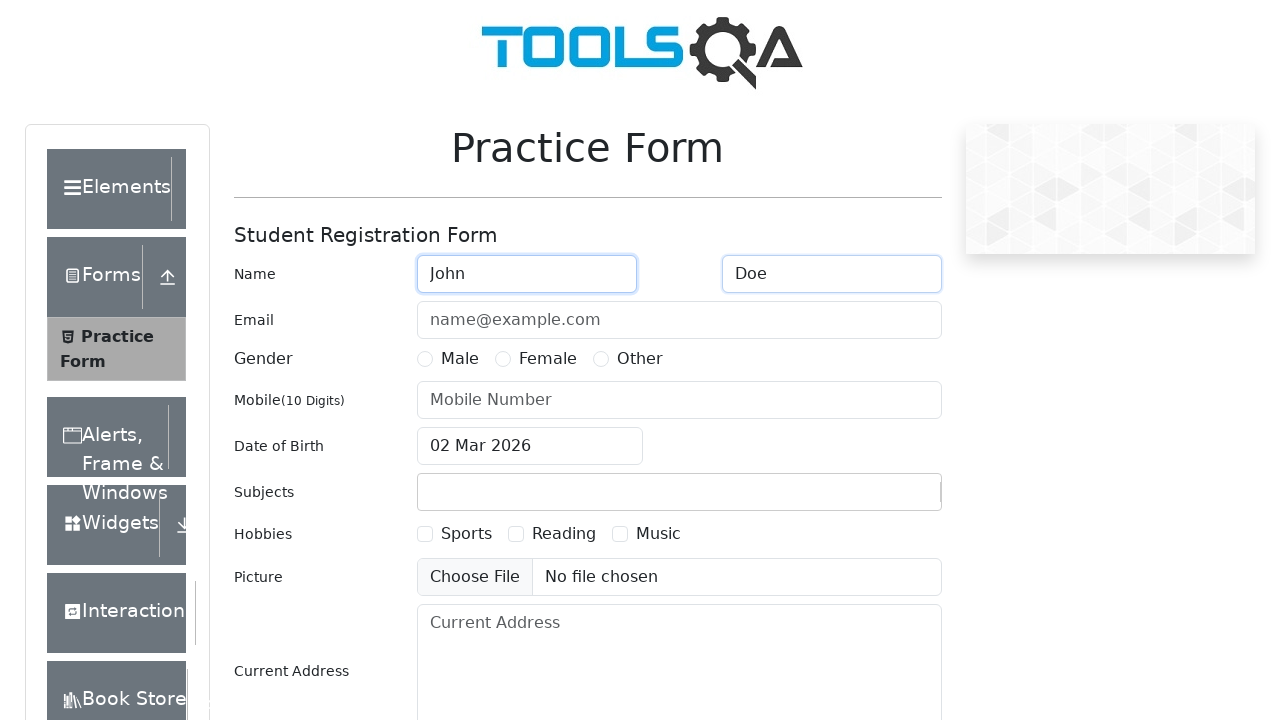

Filled email field with 'test@example.com' on #userEmail
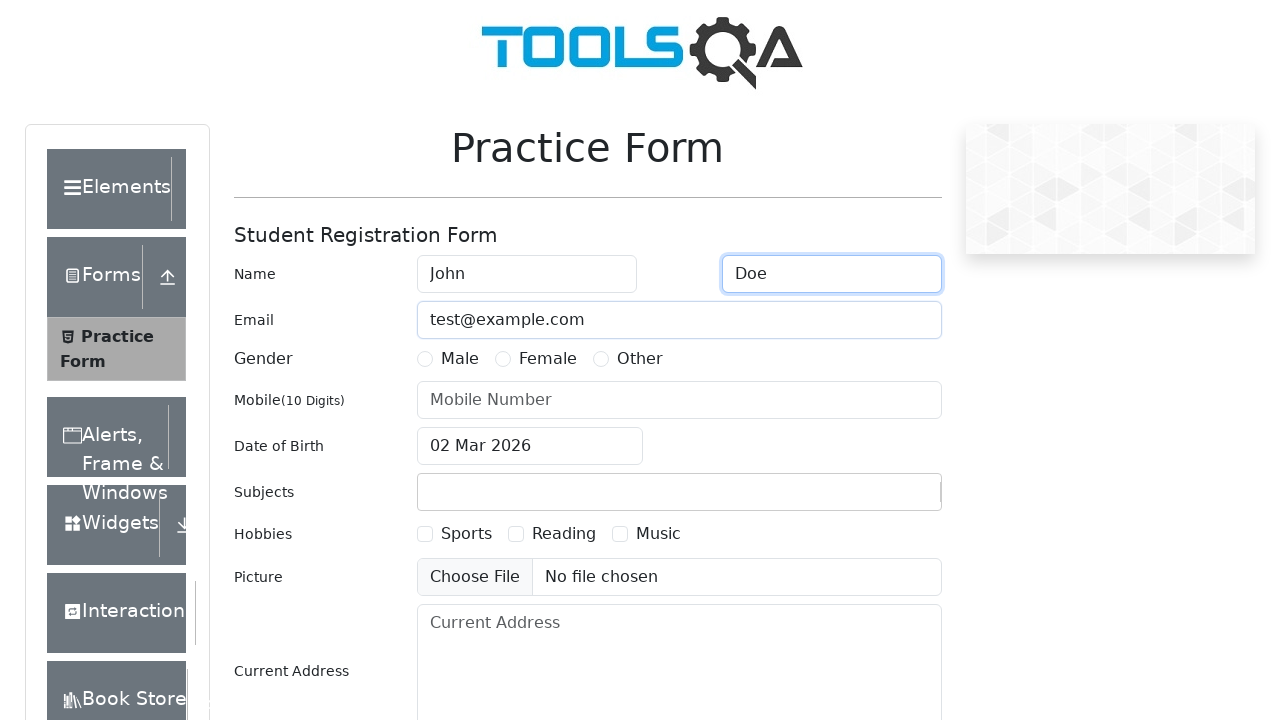

Selected 'Male' gender option at (425, 359) on input[value="Male"]
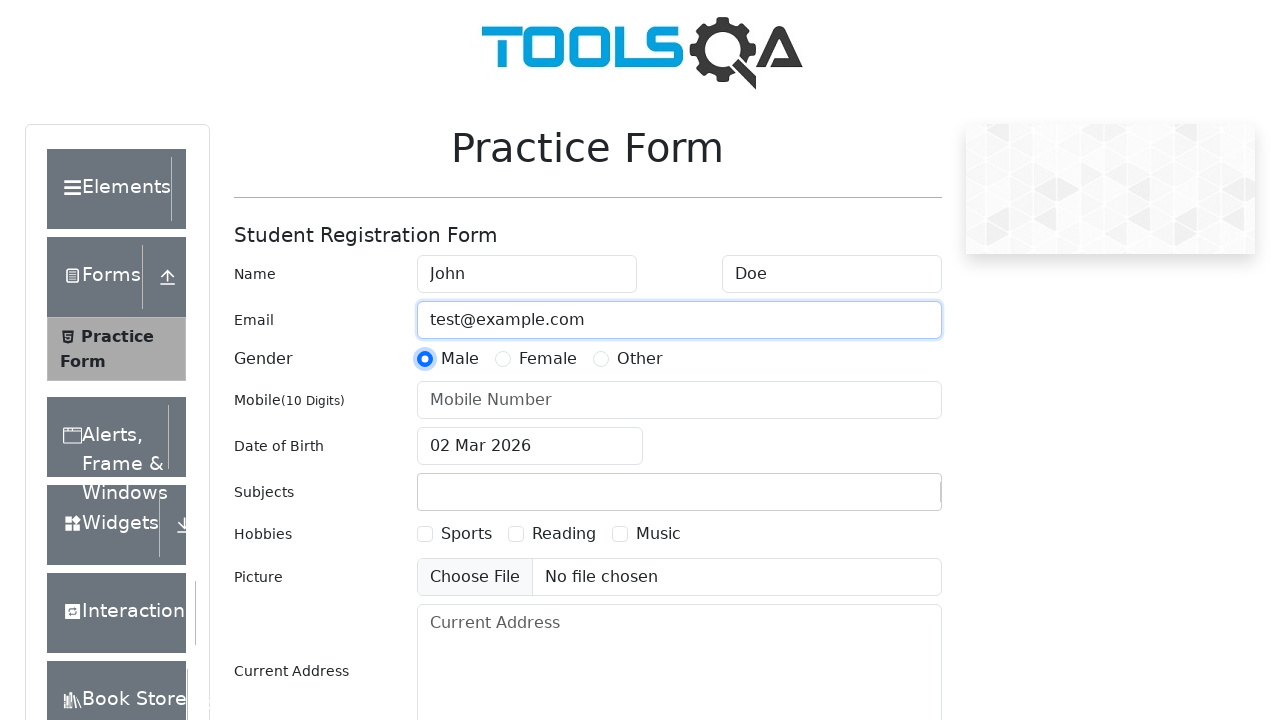

Filled mobile number field with '1234567890' on #userNumber
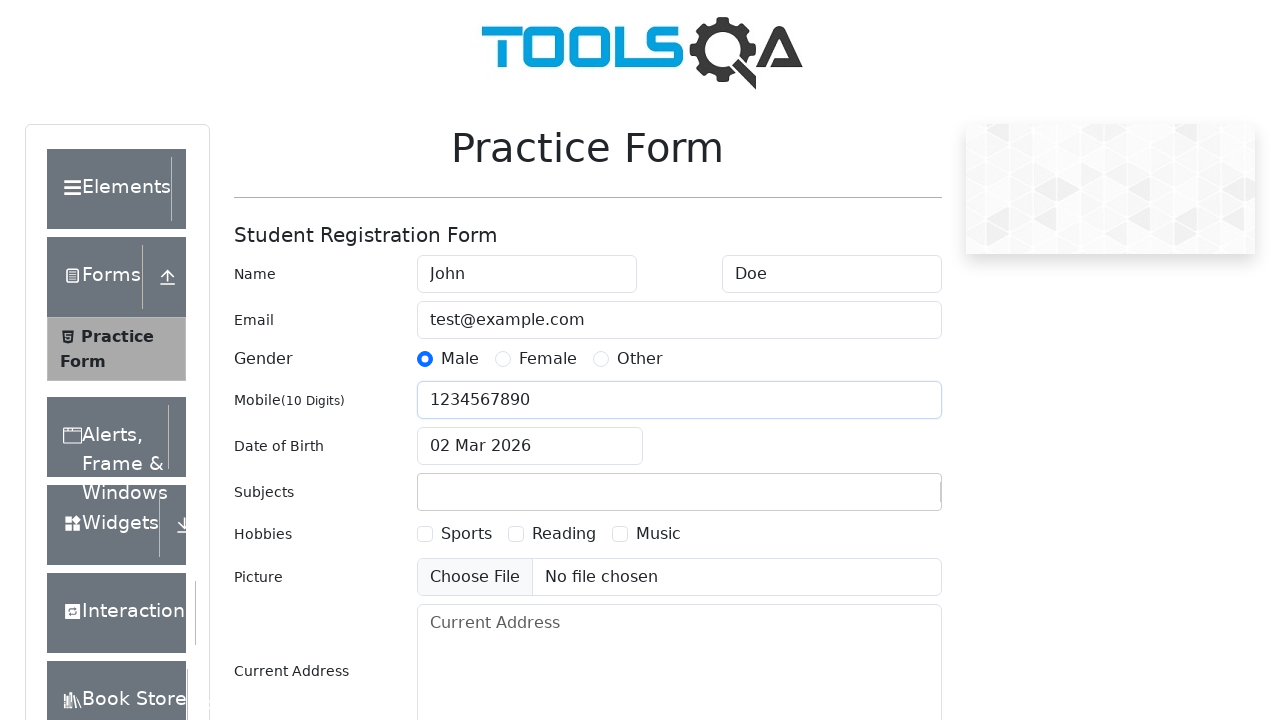

Opened date of birth picker at (530, 446) on #dateOfBirthInput
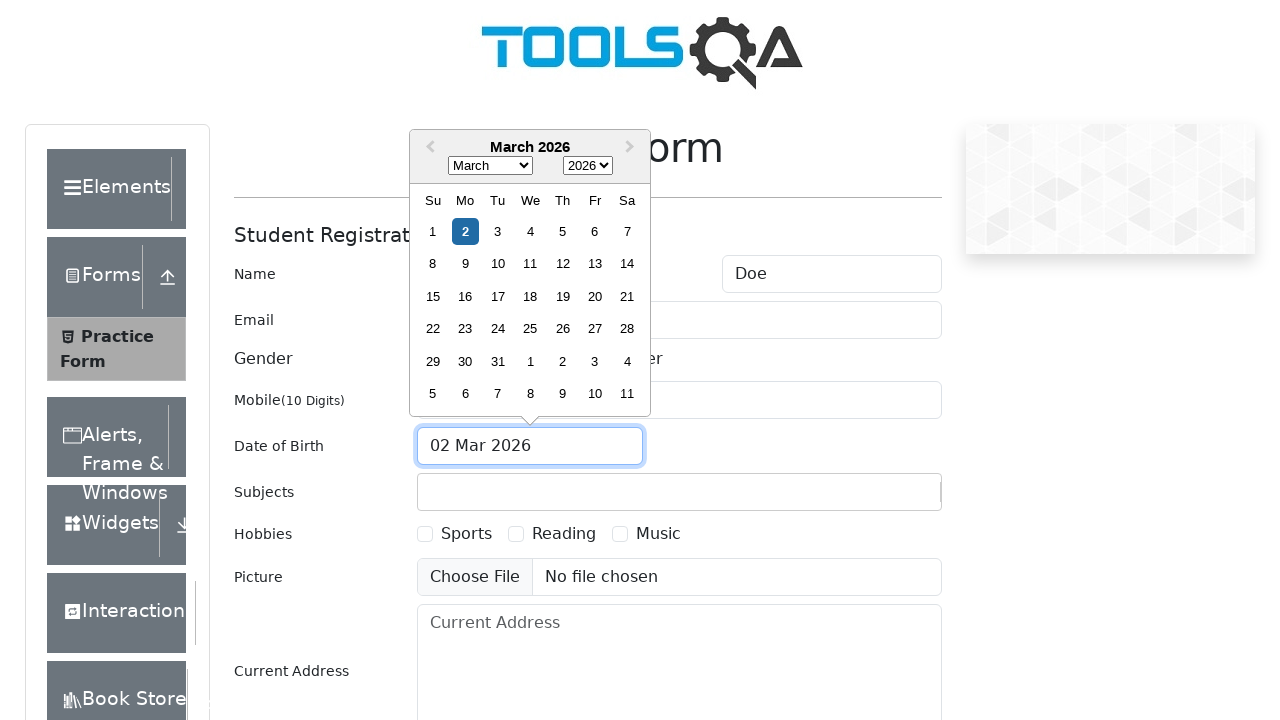

Selected month 'May' (4) from date picker on .react-datepicker__month-select
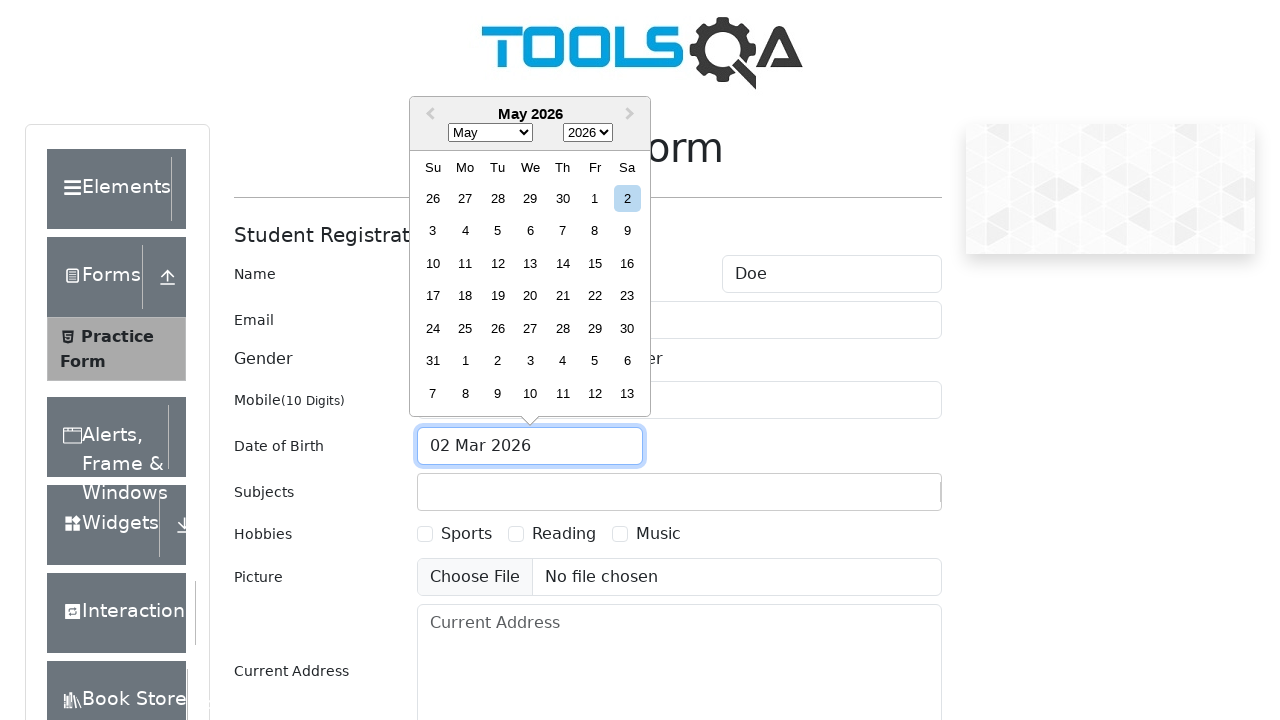

Selected year '1990' from date picker on .react-datepicker__year-select
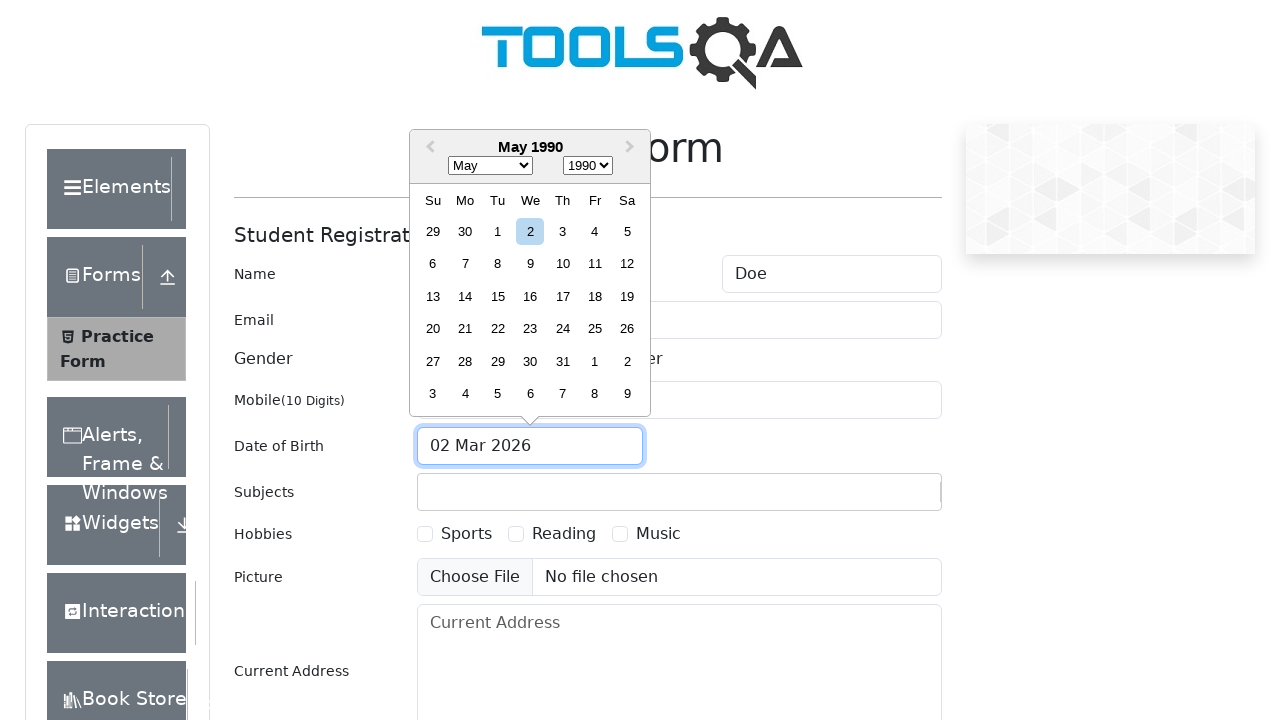

Selected day '1' from date picker at (498, 231) on .react-datepicker__day--001
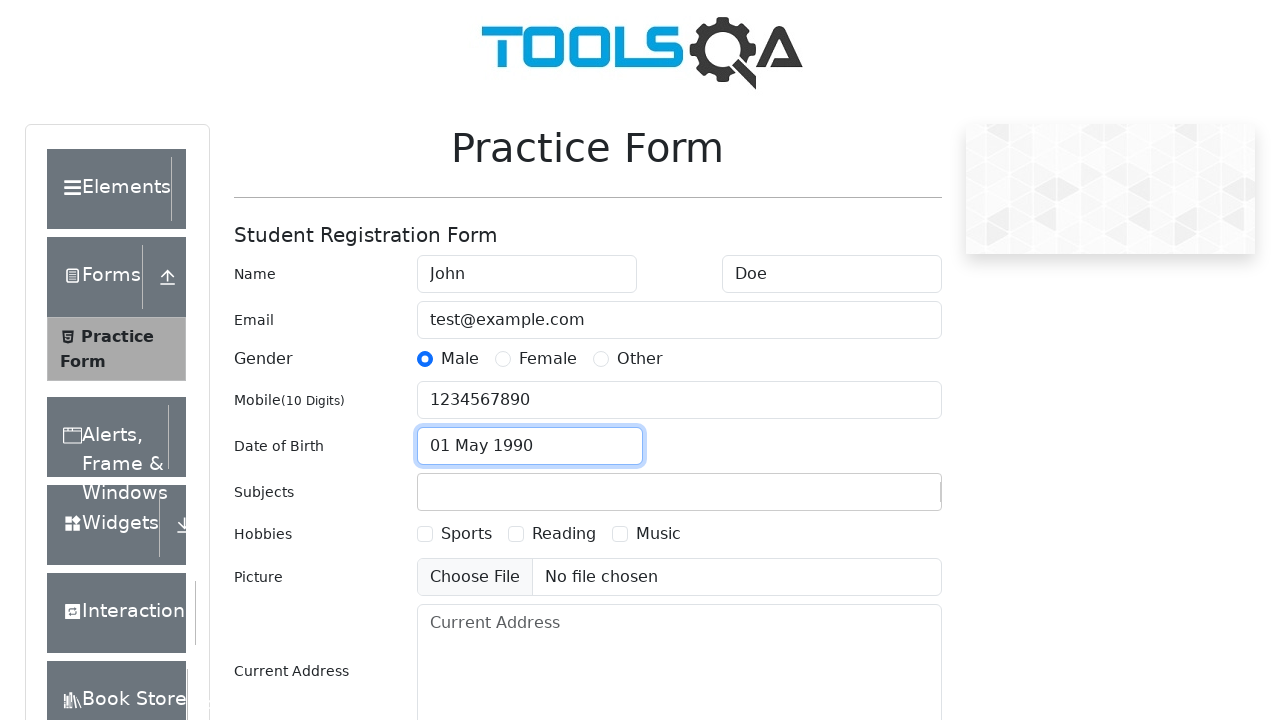

Typed 'Maths' into subjects input field on #subjectsInput
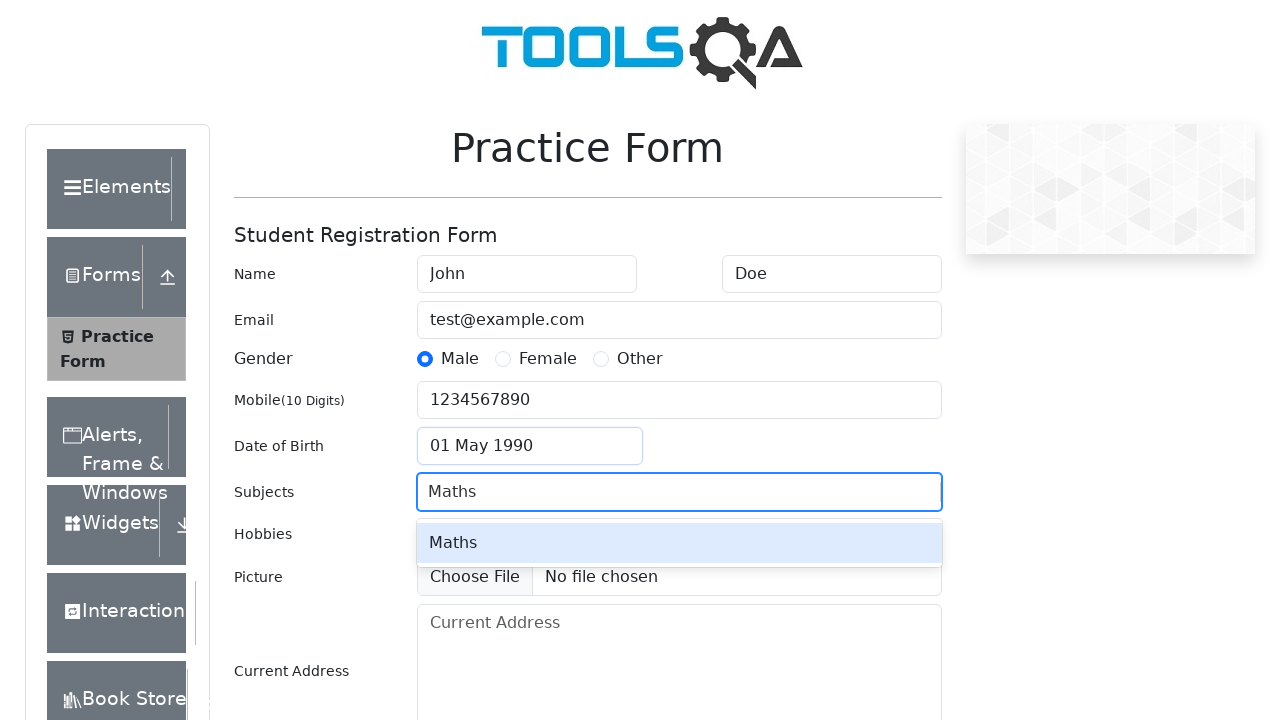

Selected 'Maths' from subject dropdown at (679, 543) on internal:text="Maths"s
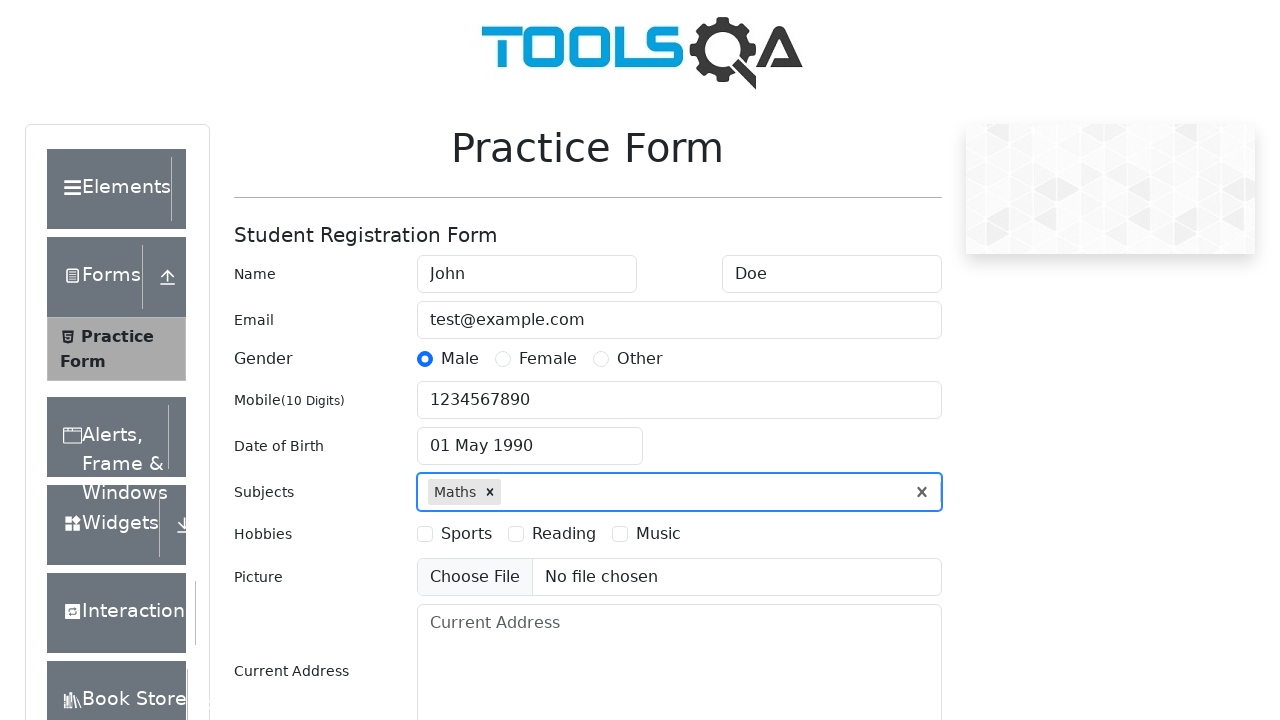

Selected 'Sports' hobby checkbox at (425, 534) on internal:label="Sports"i
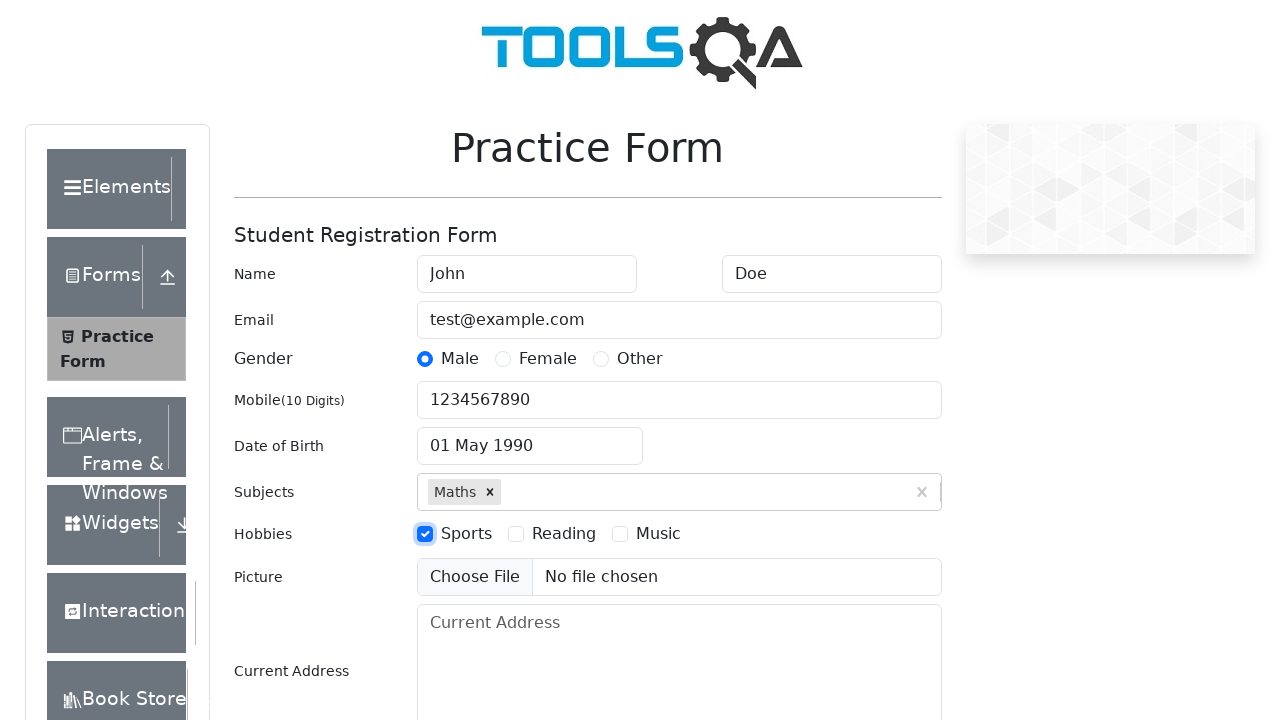

Filled current address field with '123 Main St, Anytown, USA' on #currentAddress
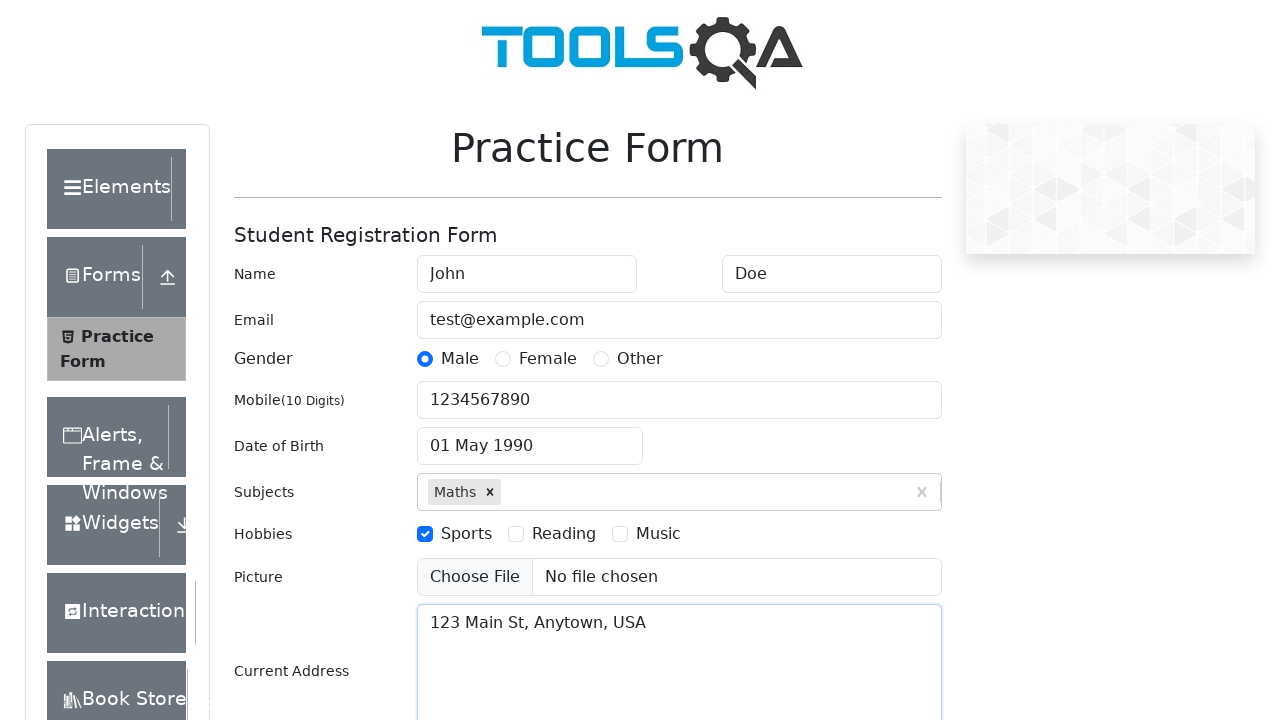

Typed 'NCR' into state input field on #state input
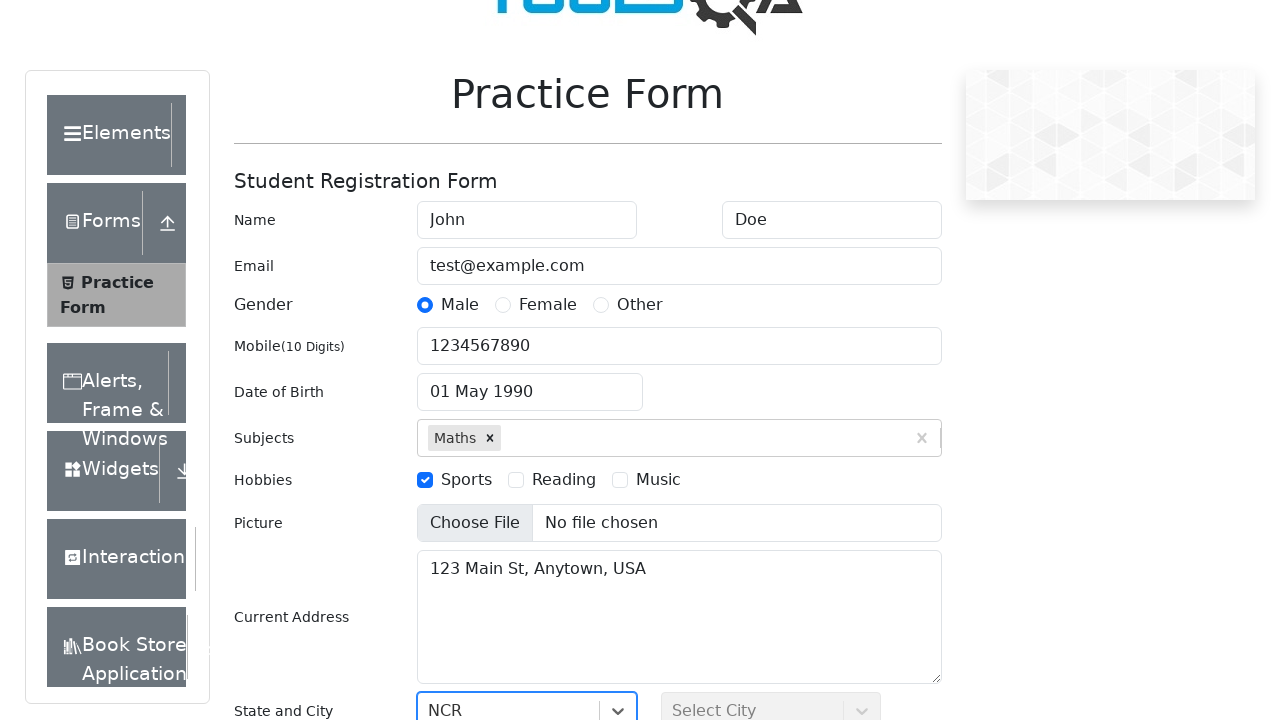

Pressed Enter to confirm state selection
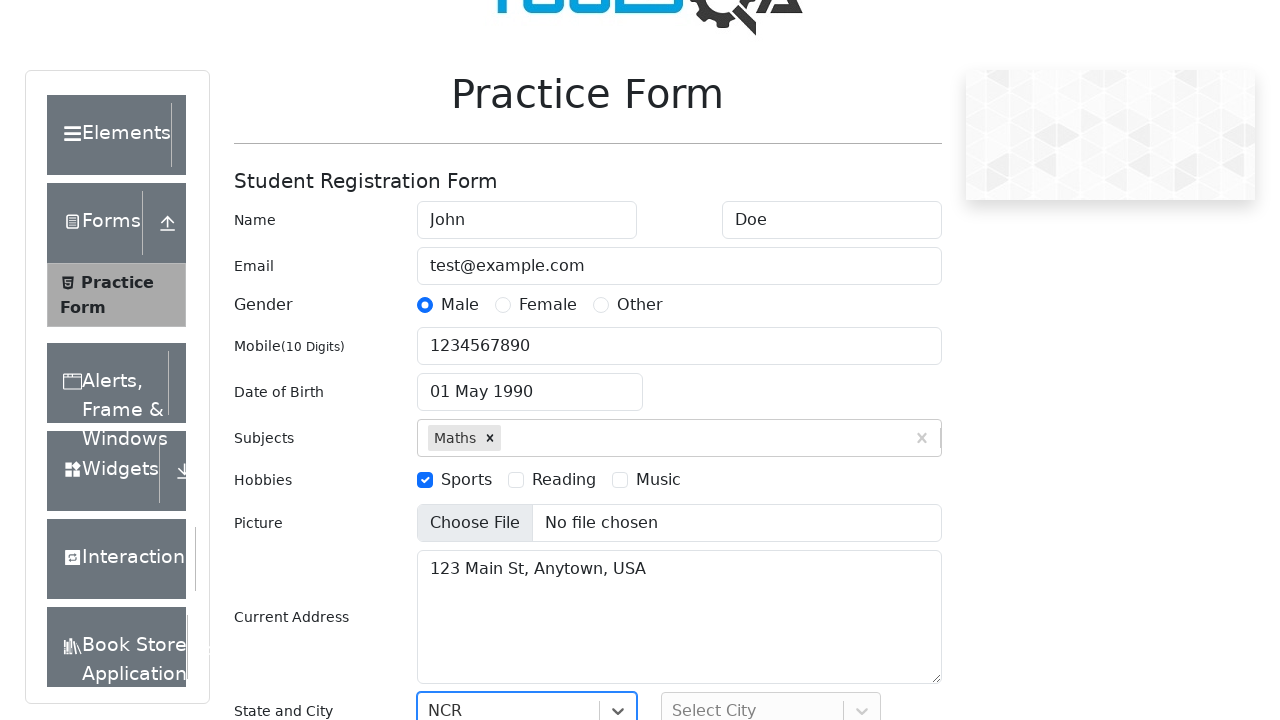

Typed 'Delhi' into city input field on #city input
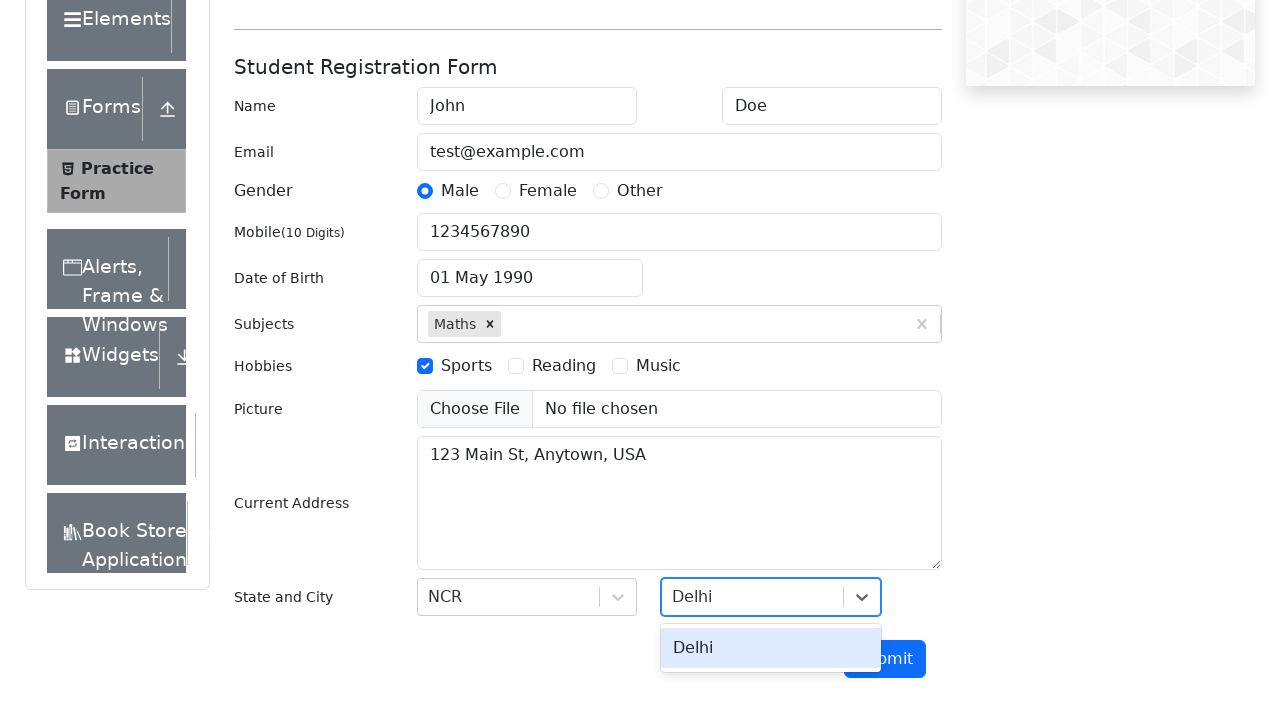

Pressed Enter to confirm city selection
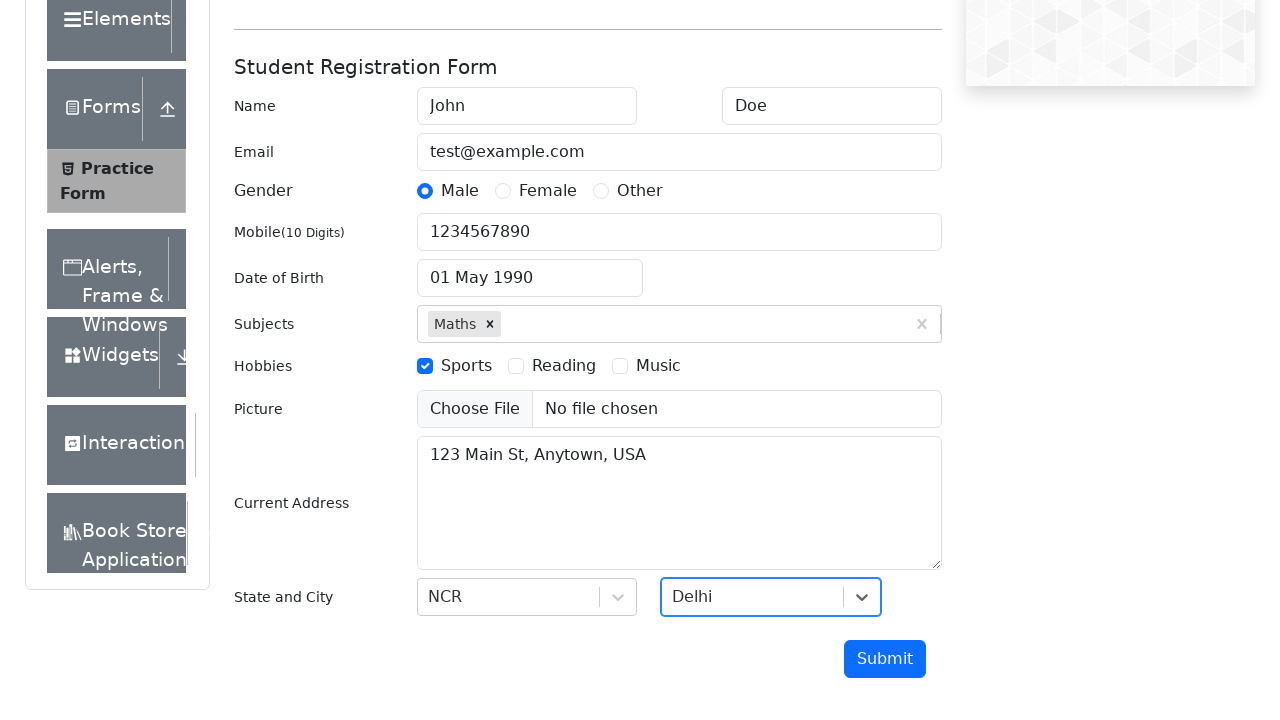

Clicked submit button to submit the form at (885, 659) on #submit
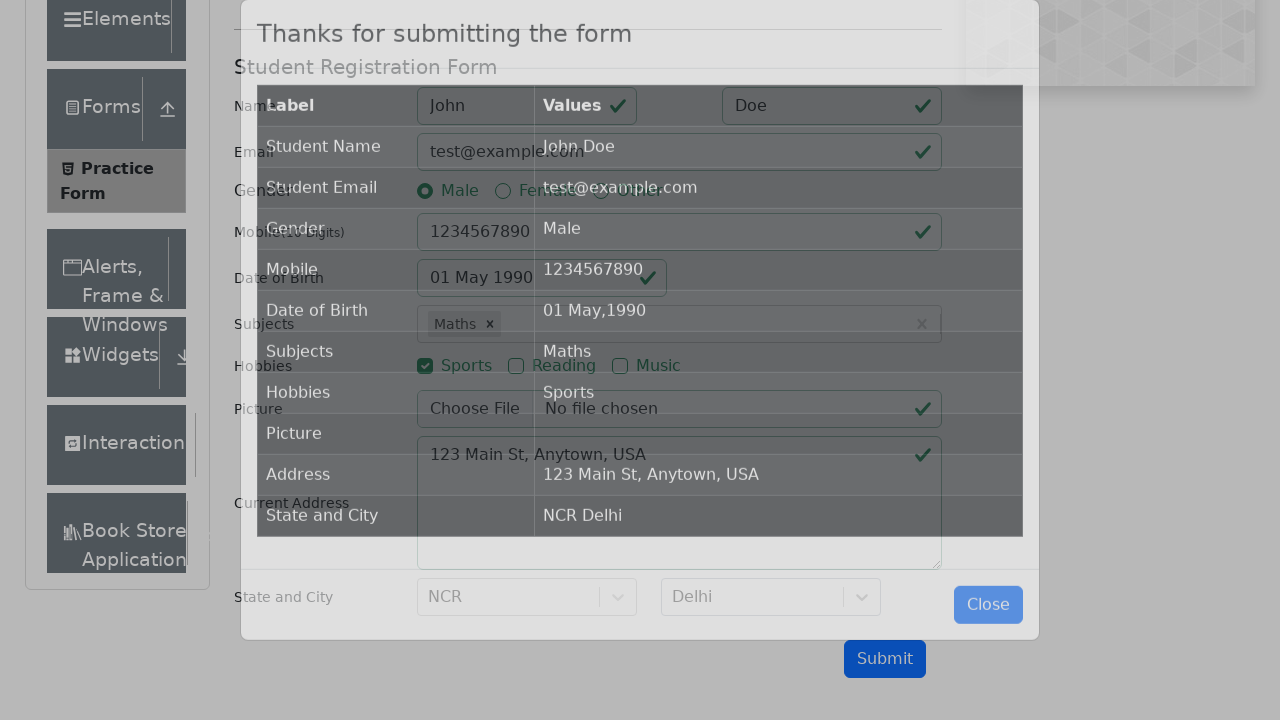

Success modal became visible
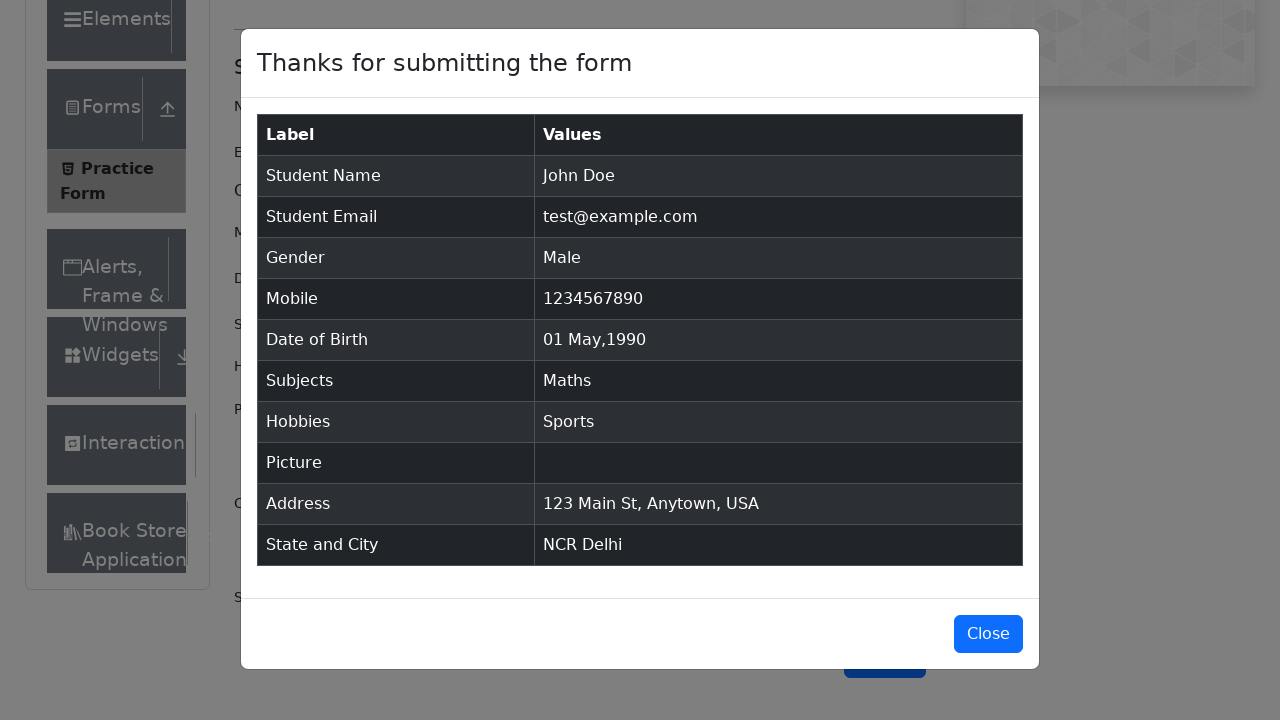

Verified modal title displays 'Thanks for submitting the form'
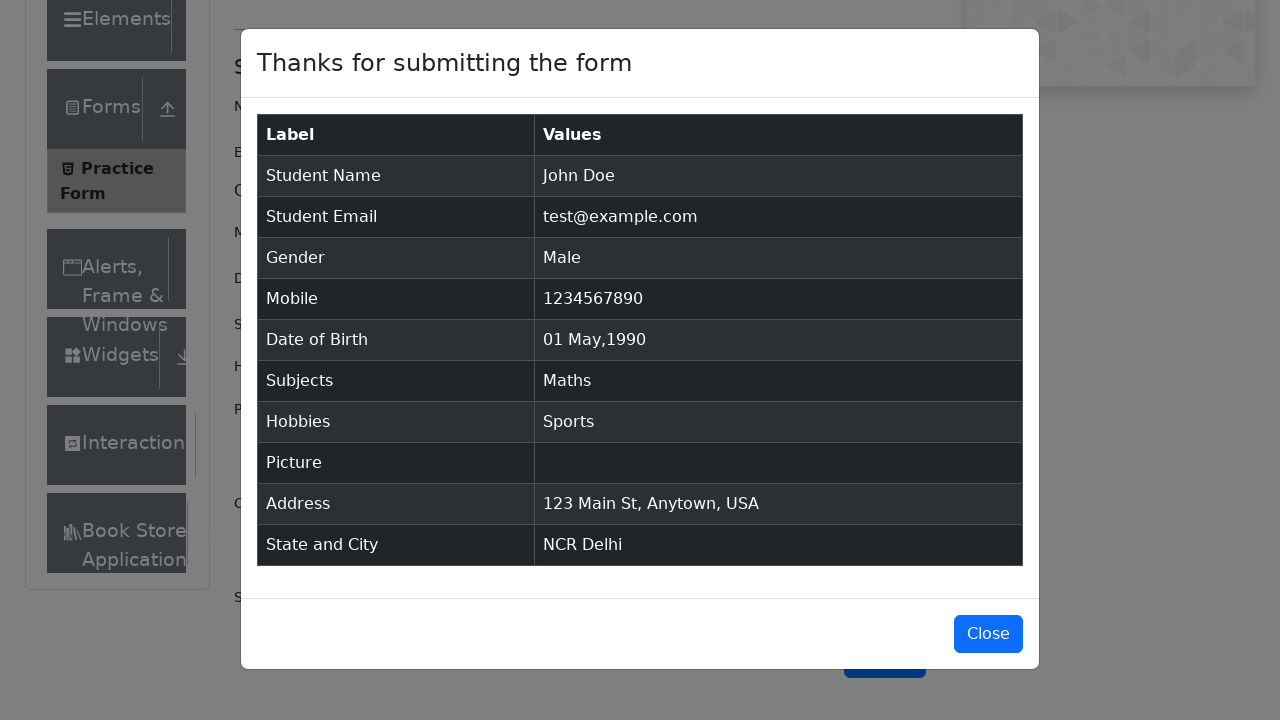

Verified 'Student Name' field contains 'John Doe'
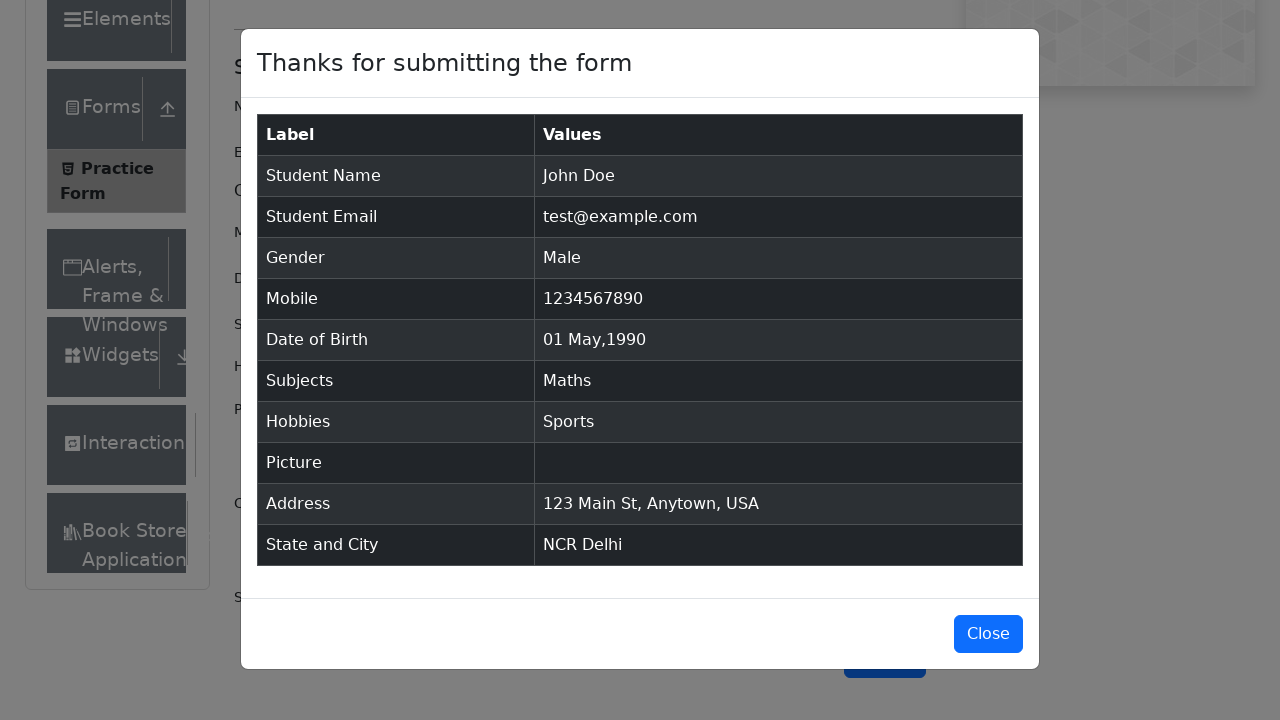

Verified 'Student Email' field contains 'test@example.com'
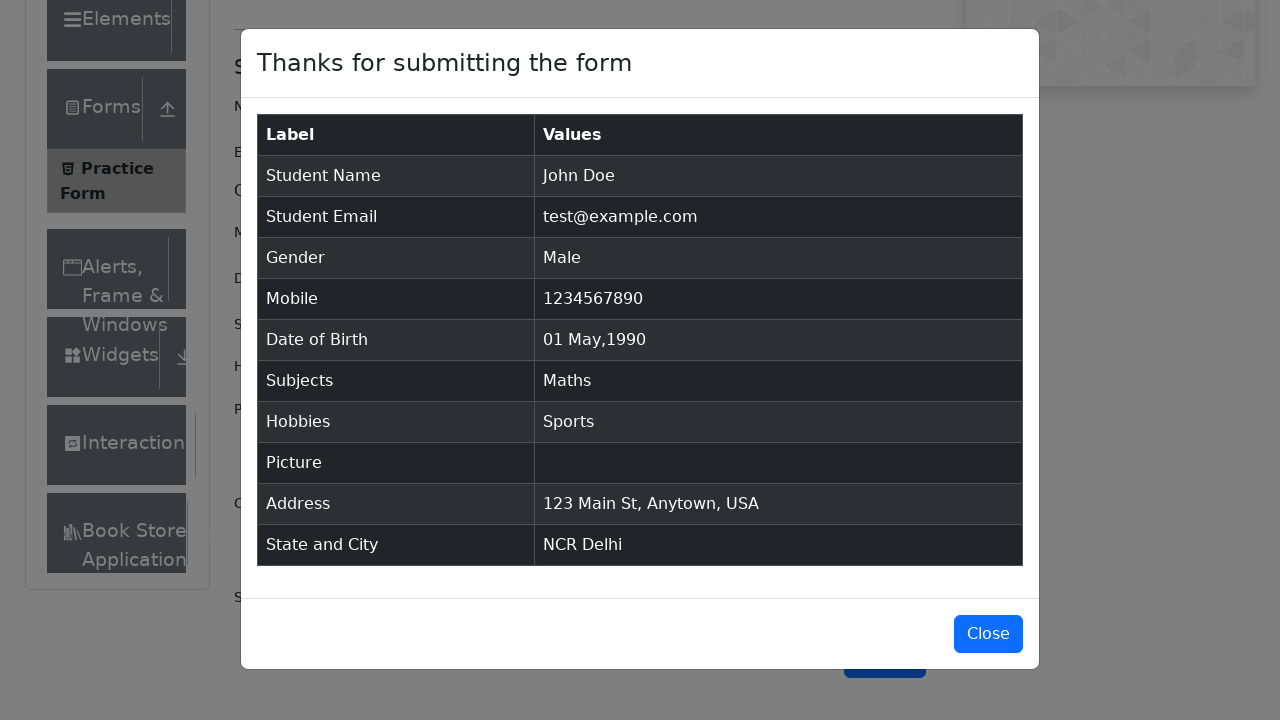

Verified 'Gender' field contains 'Male'
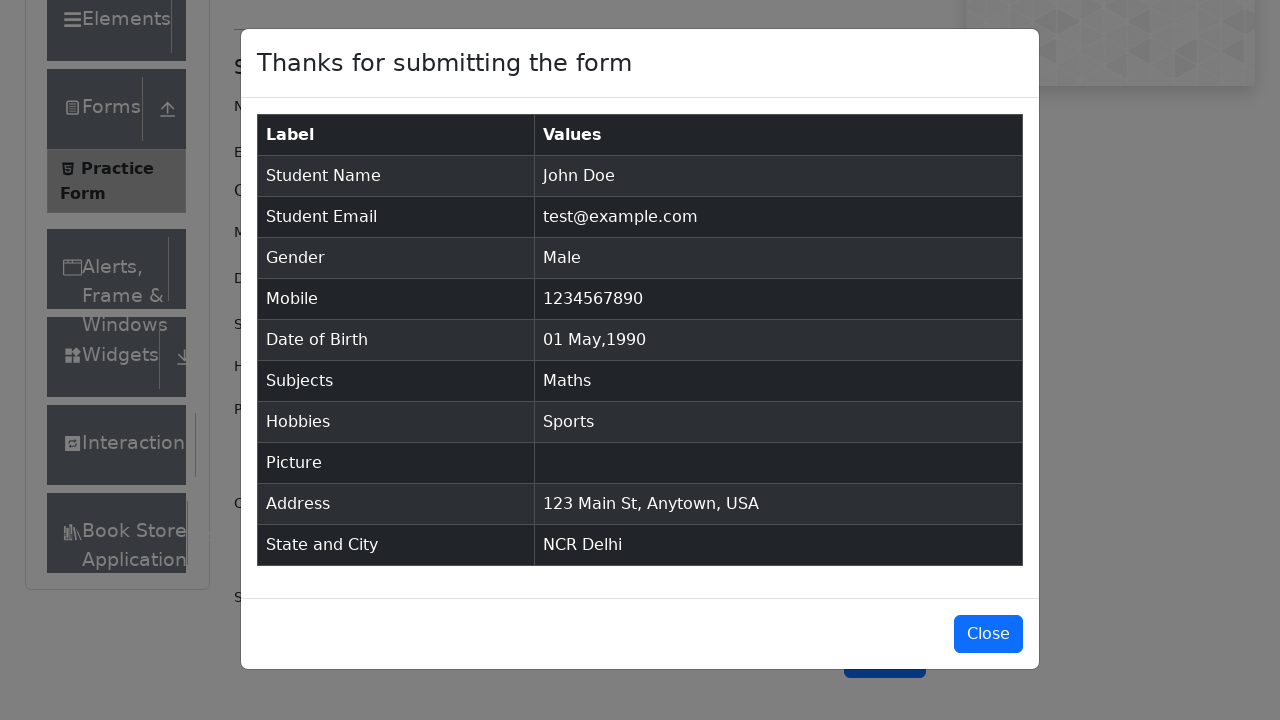

Verified 'Mobile' field contains '1234567890'
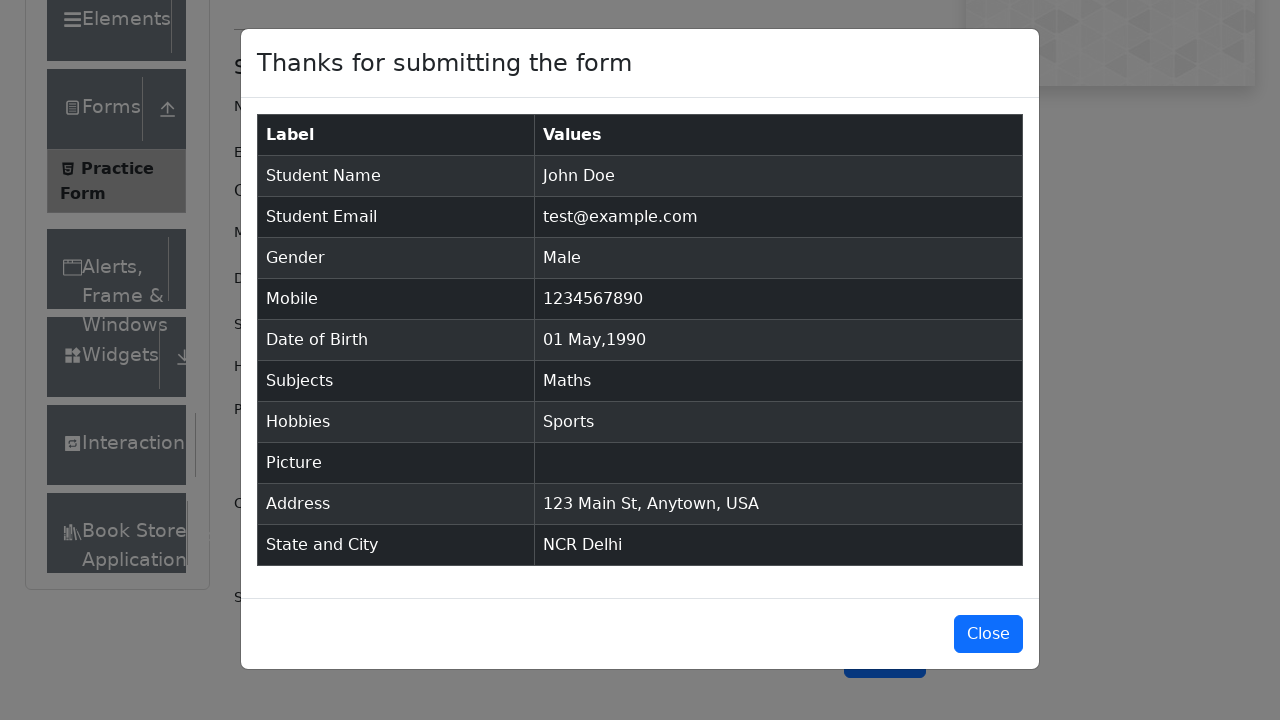

Verified 'Date of Birth' field contains '01 May,1990'
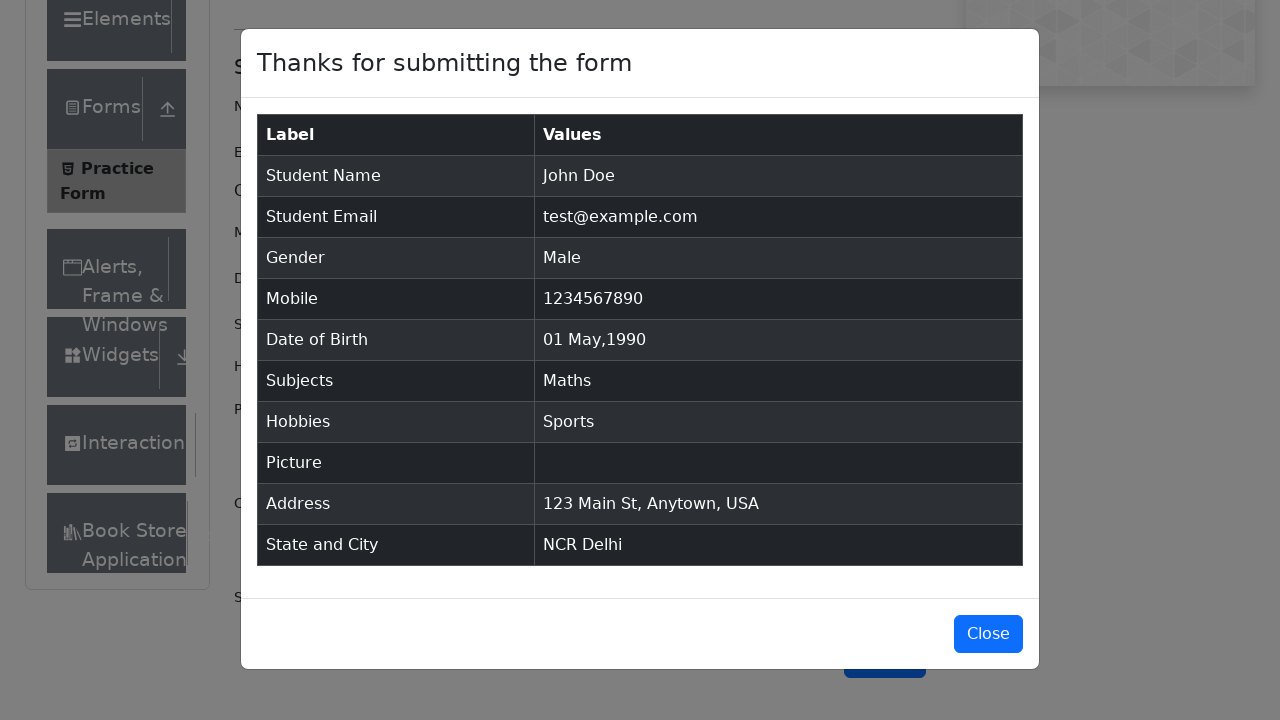

Verified 'Subjects' field contains 'Maths'
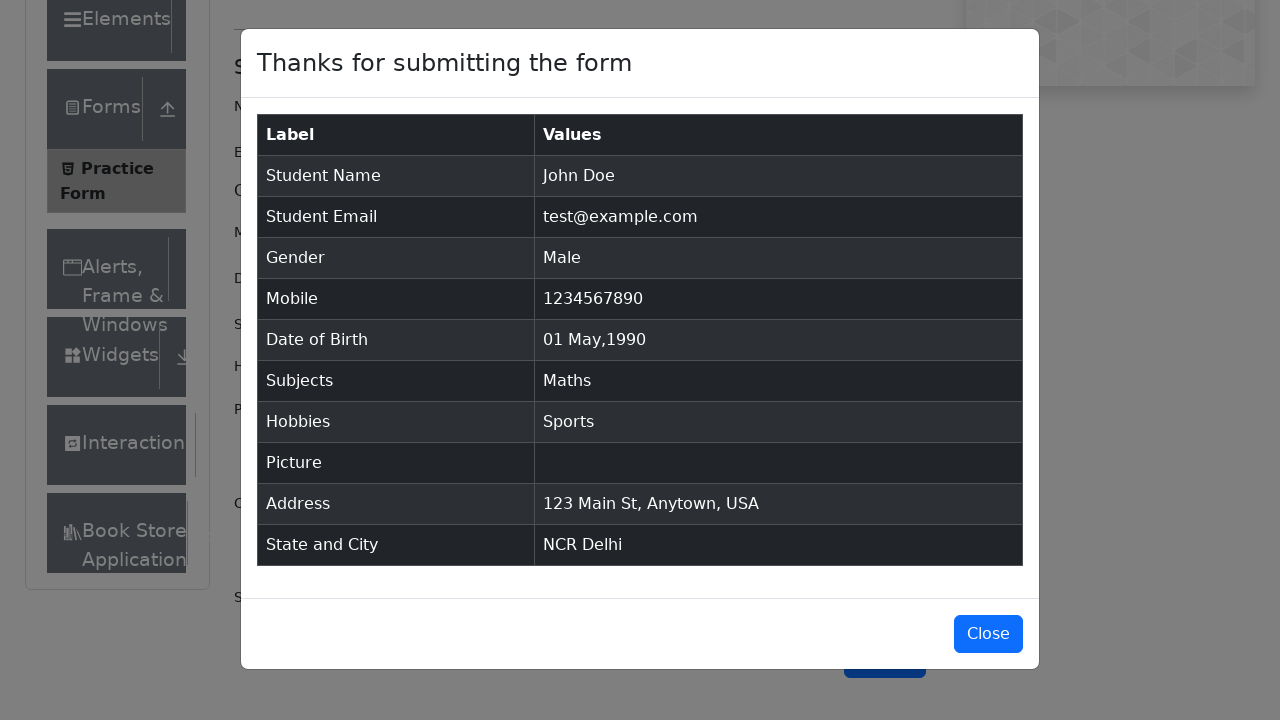

Verified 'Hobbies' field contains 'Sports'
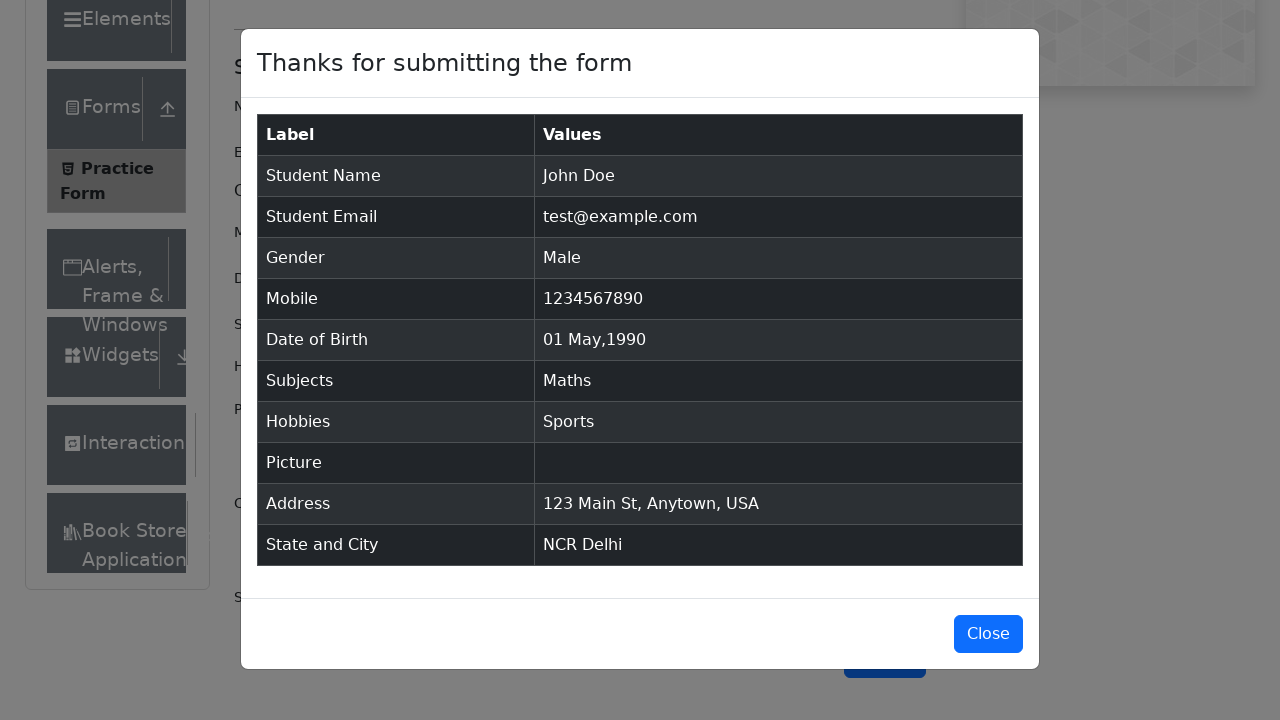

Verified 'Address' field contains '123 Main St, Anytown, USA'
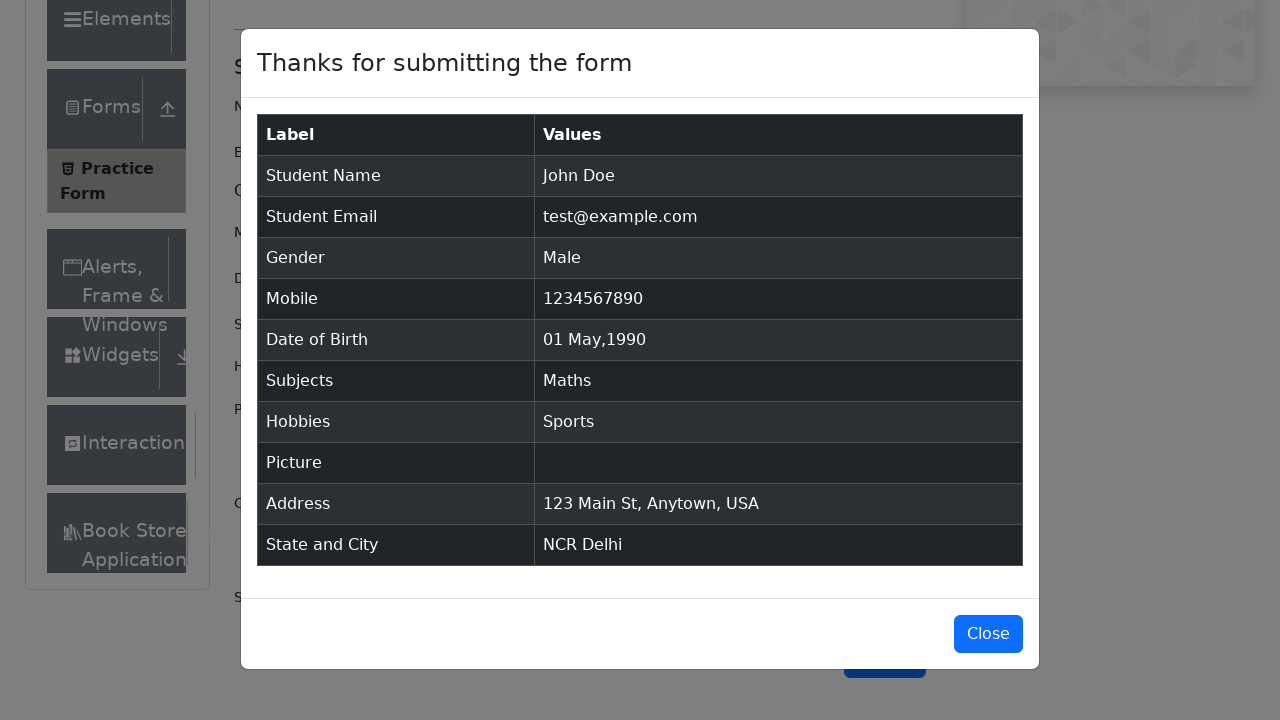

Verified 'State and City' field contains 'NCR Delhi'
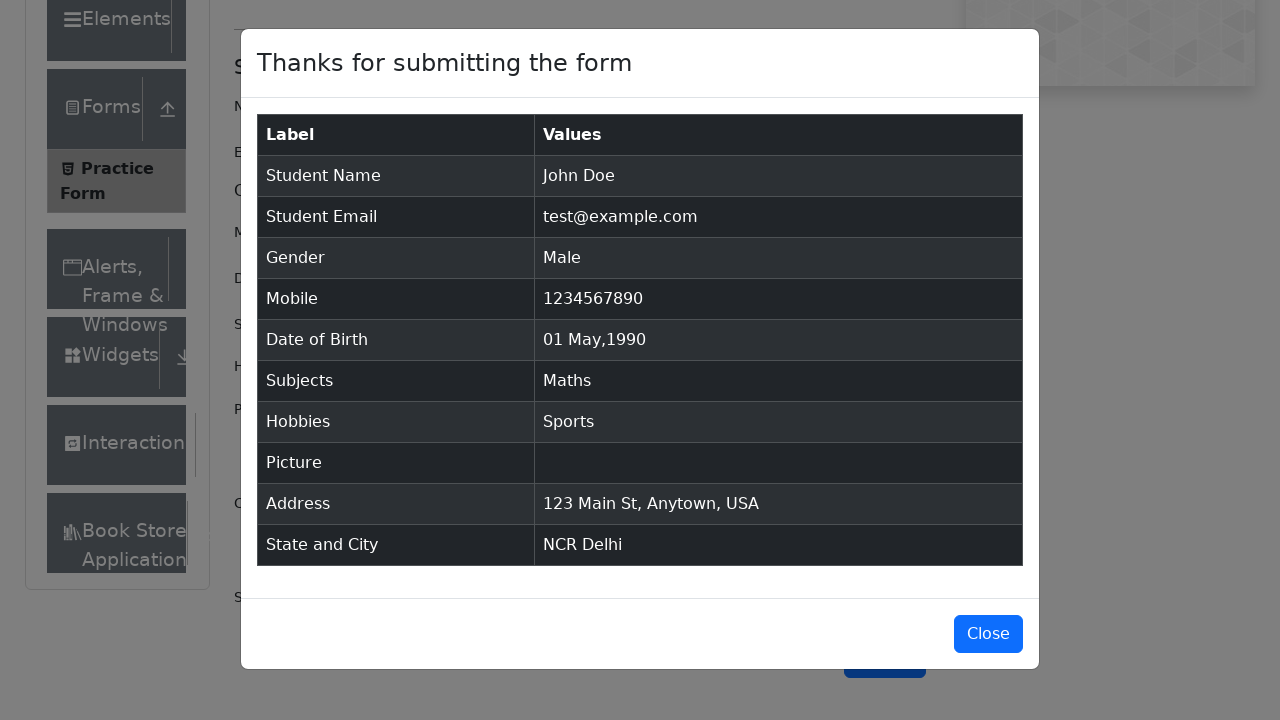

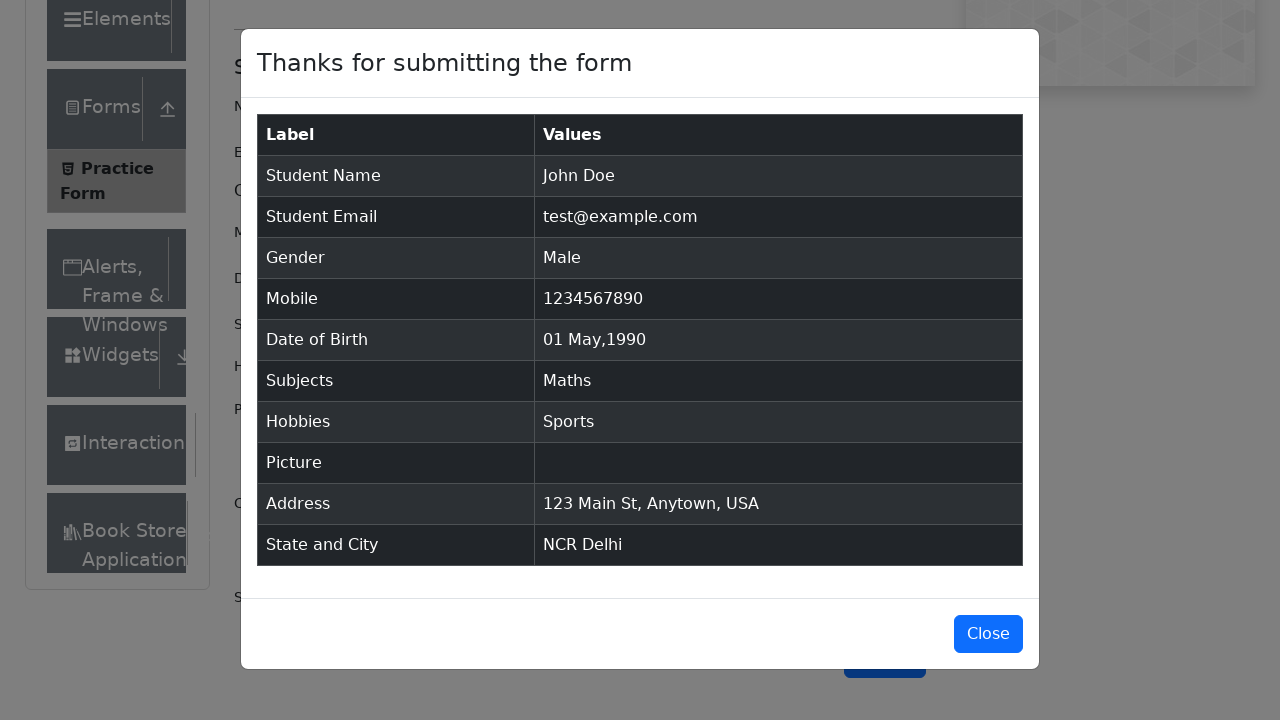